Creates a new pastebin post by filling in the text content, setting a name, selecting a 10-minute expiration, and submitting the form.

Starting URL: https://pastebin.com/

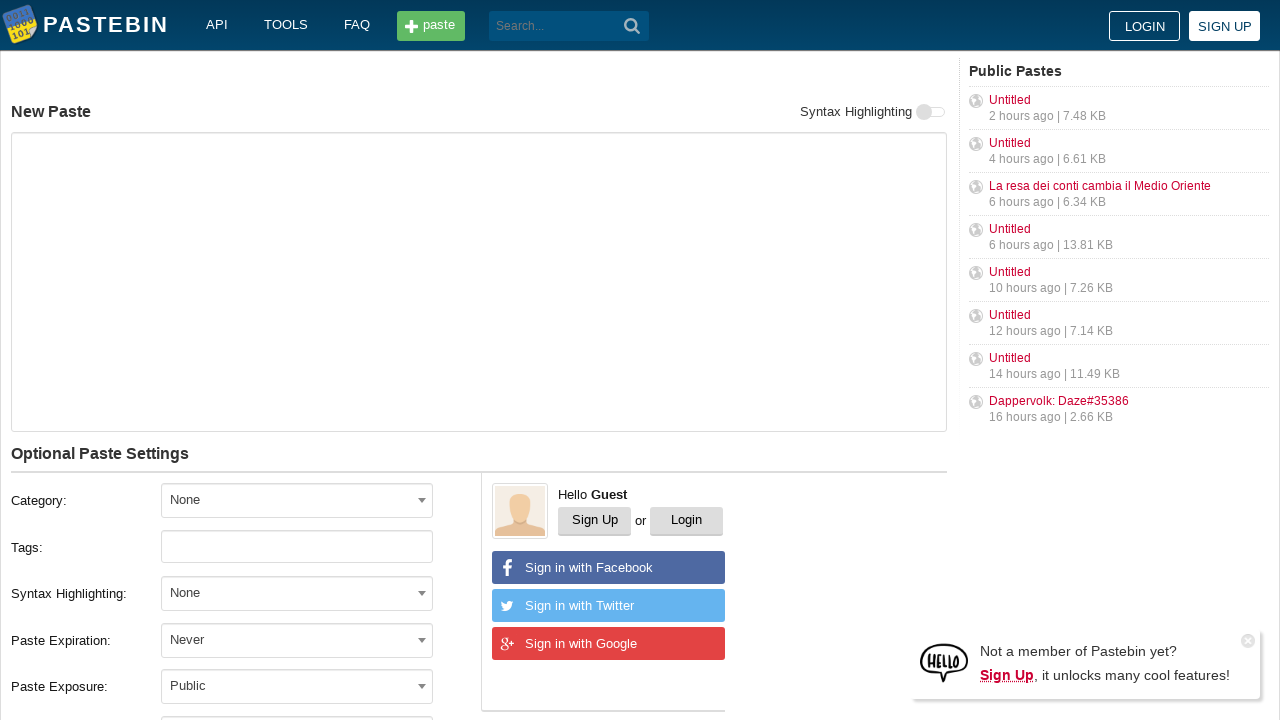

Filled paste content with 'Hello from WebDriver' on #postform-text
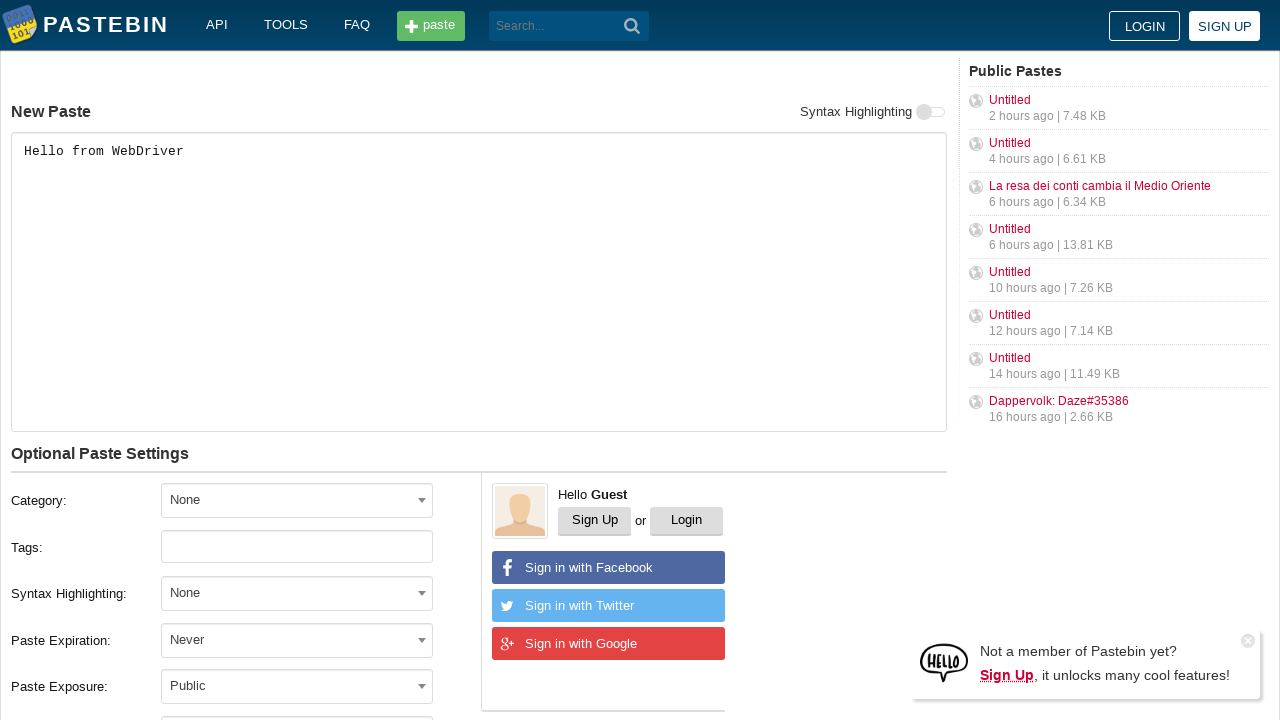

Filled paste name with 'helloweb' on #postform-name
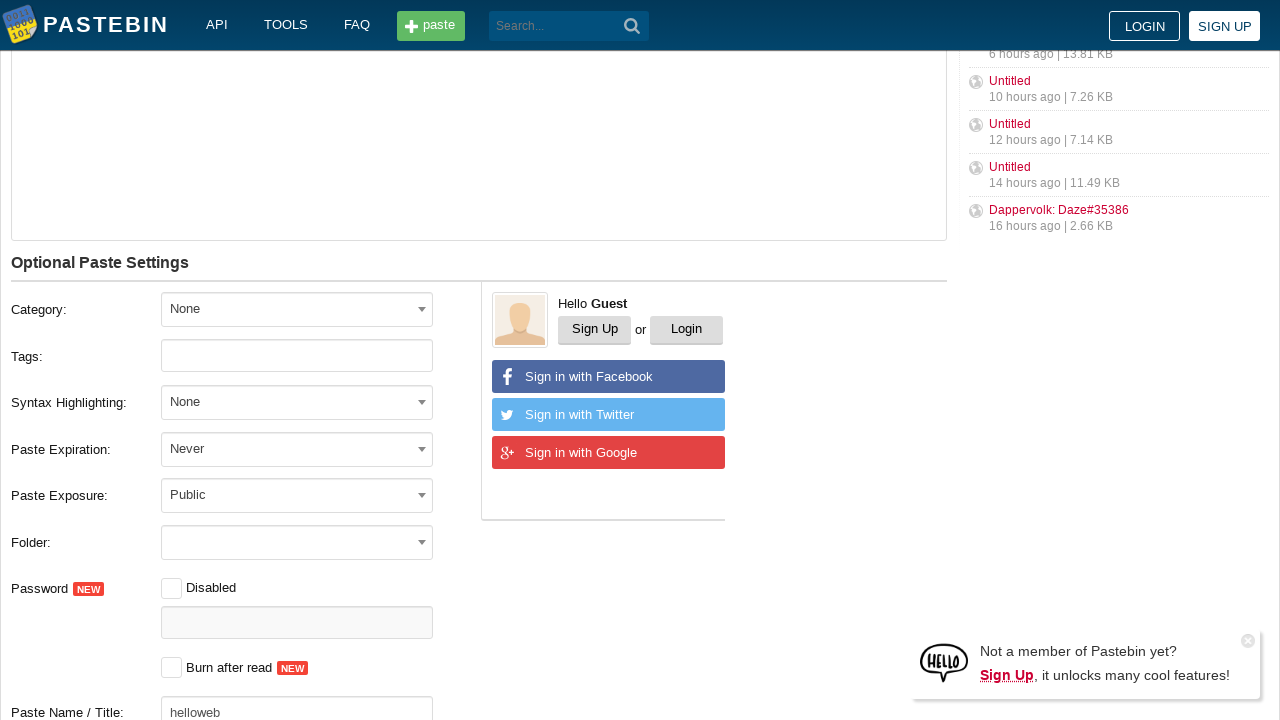

Clicked expiration dropdown at (297, 448) on #select2-postform-expiration-container
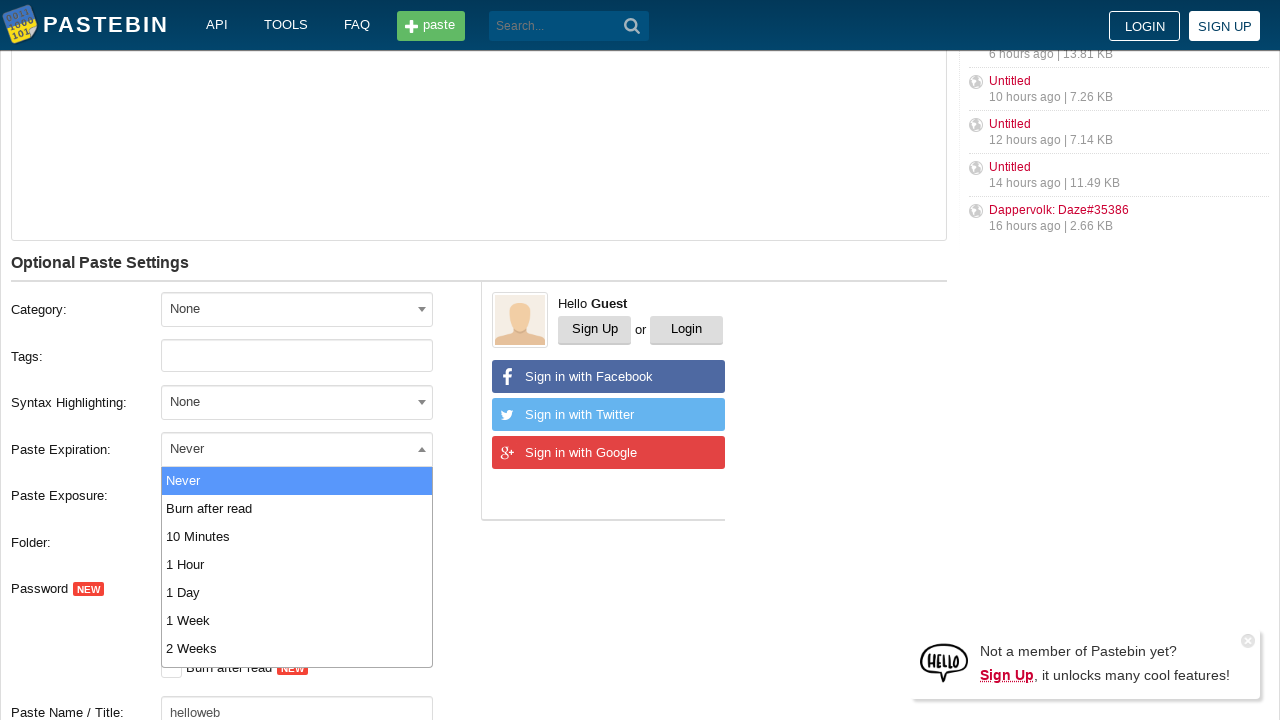

Selected 10 minute expiration option at (297, 536) on .select2-results__option[id*='10M']
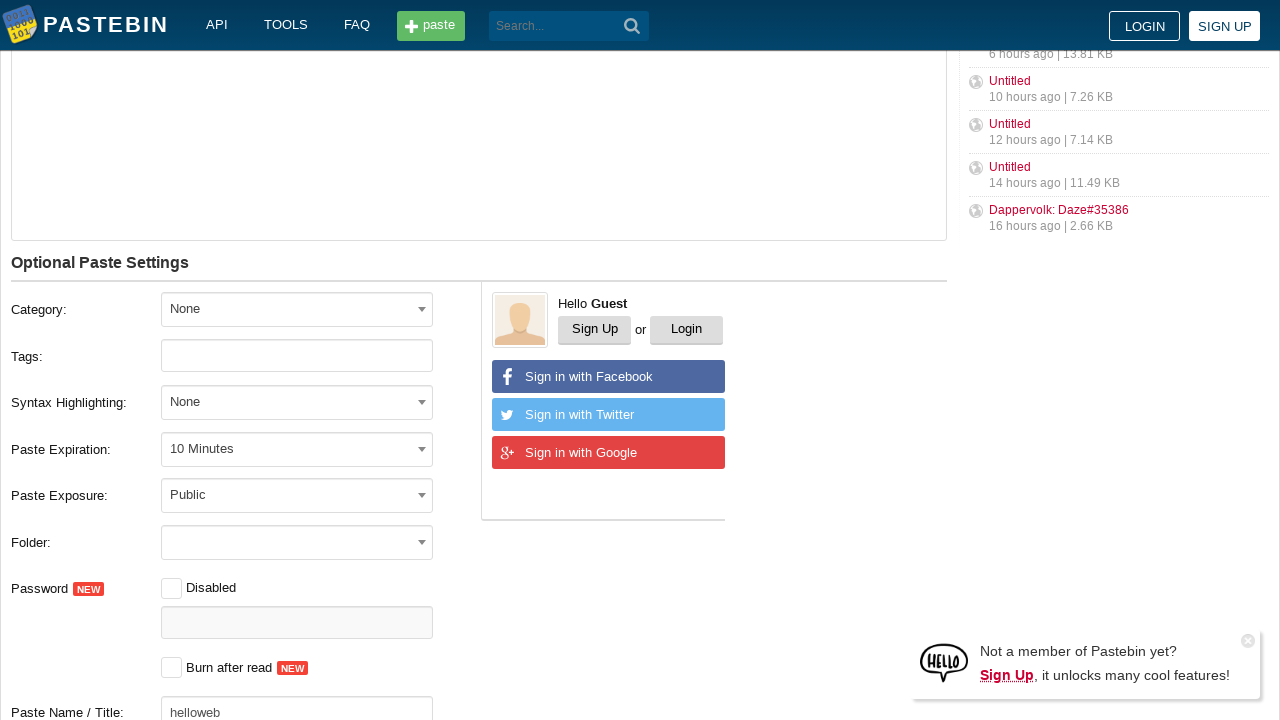

Clicked submit button to create paste at (240, 400) on .form-btn-container button
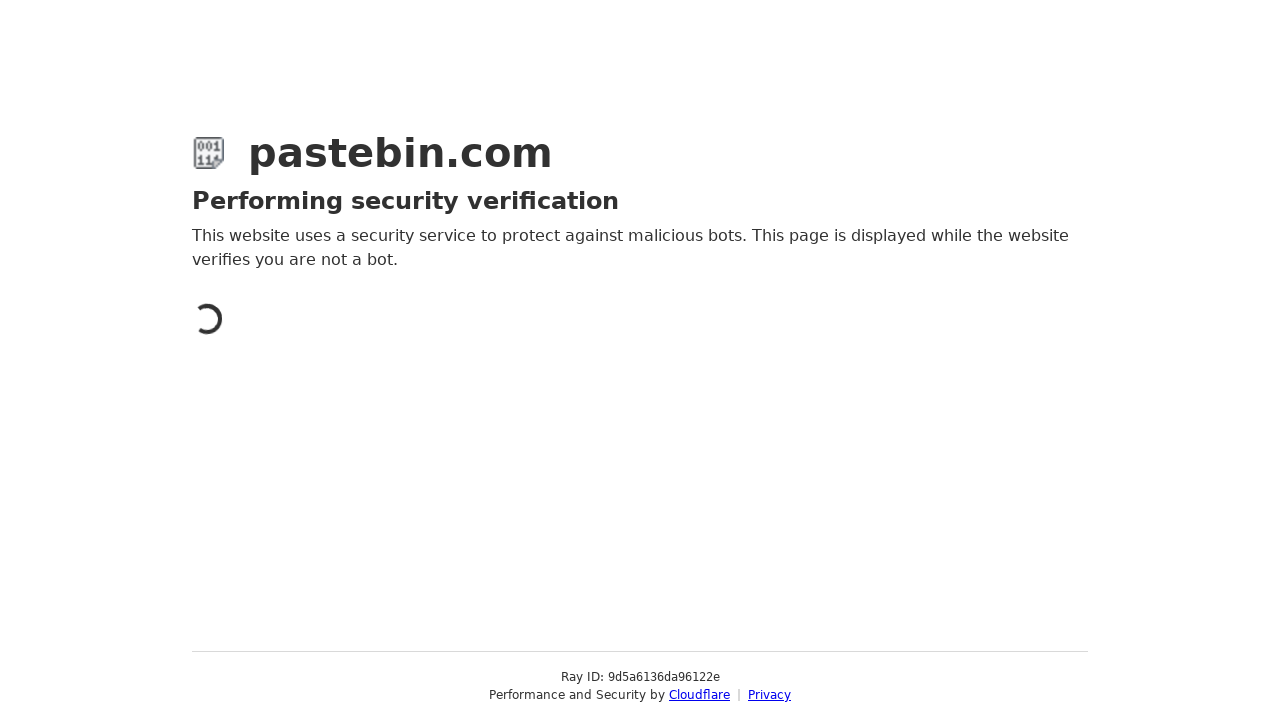

Waited for page to load and redirect to new paste
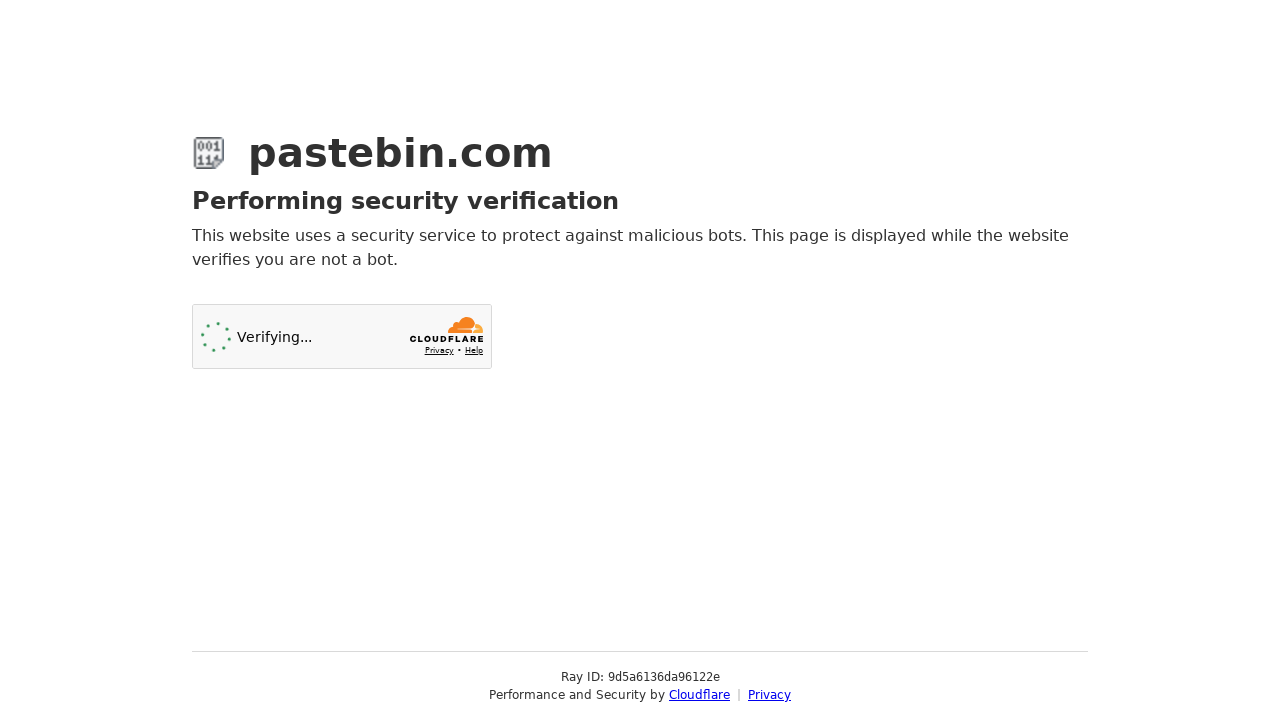

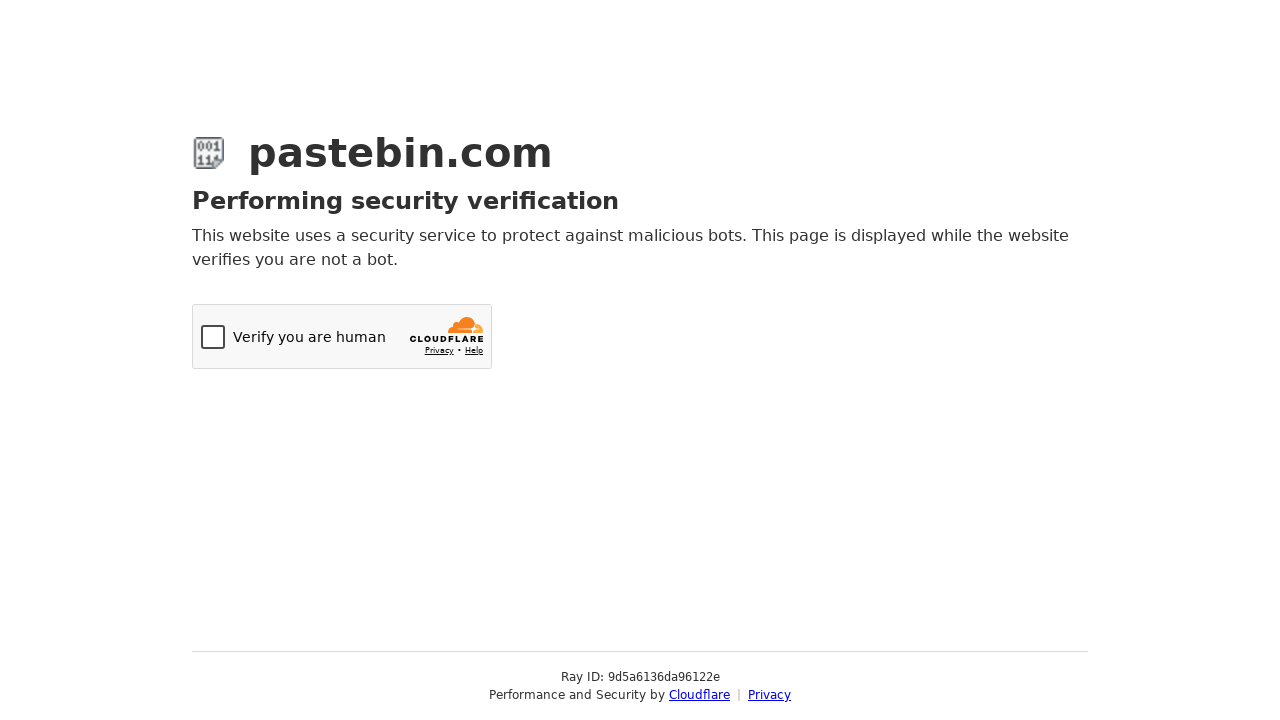